Tests JavaScript confirmation alert handling by clicking a button to trigger the alert, accepting it, and verifying the result text displays "You clicked: Ok"

Starting URL: http://the-internet.herokuapp.com/javascript_alerts

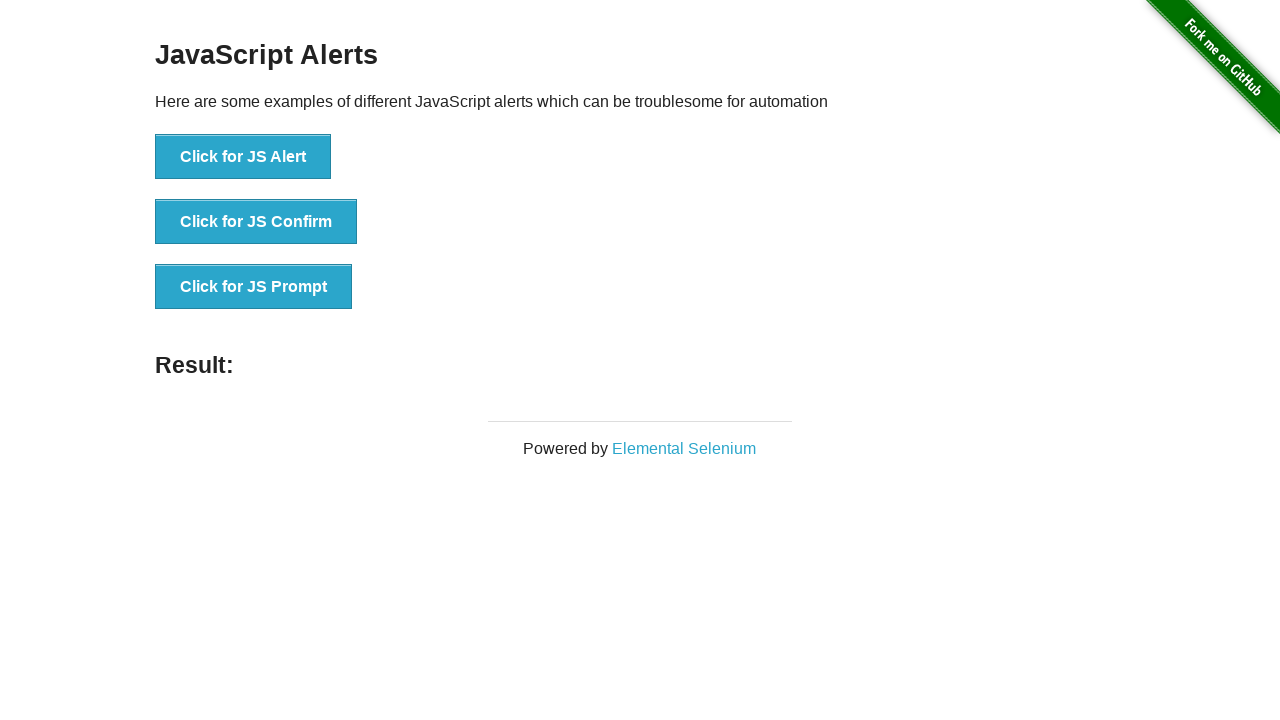

Navigated to JavaScript alerts page
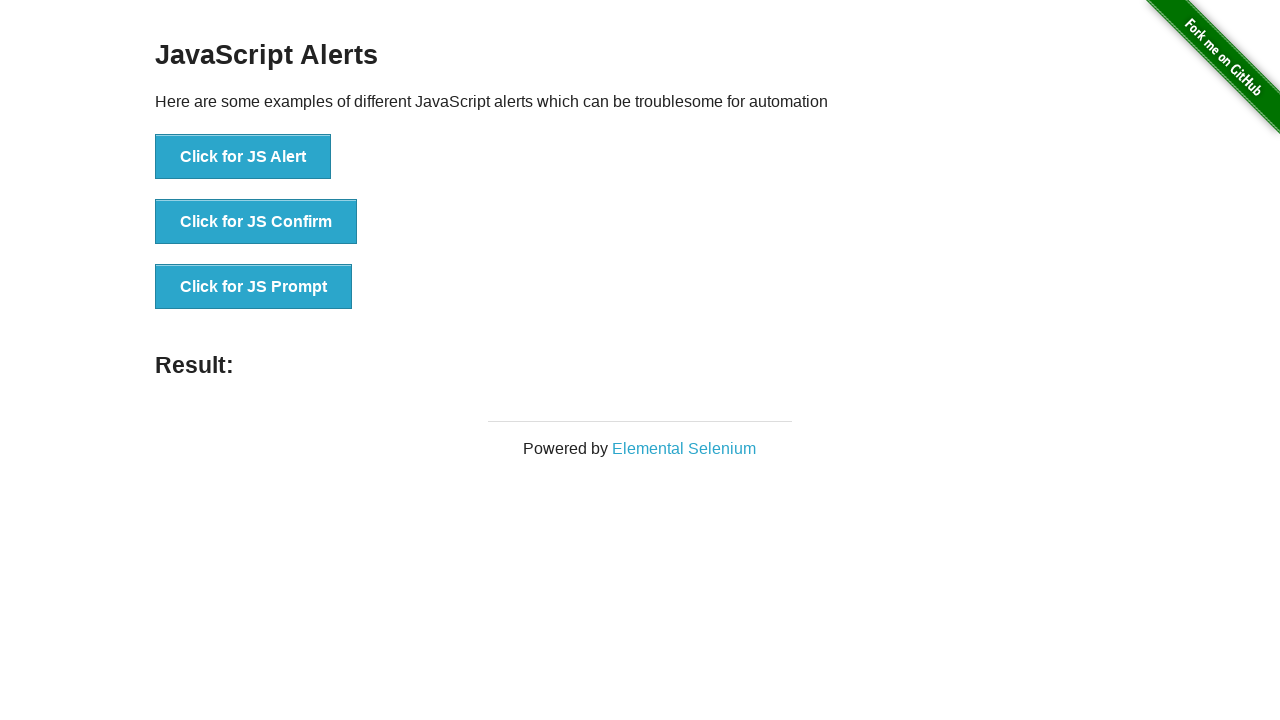

Set up dialog handler to accept alerts
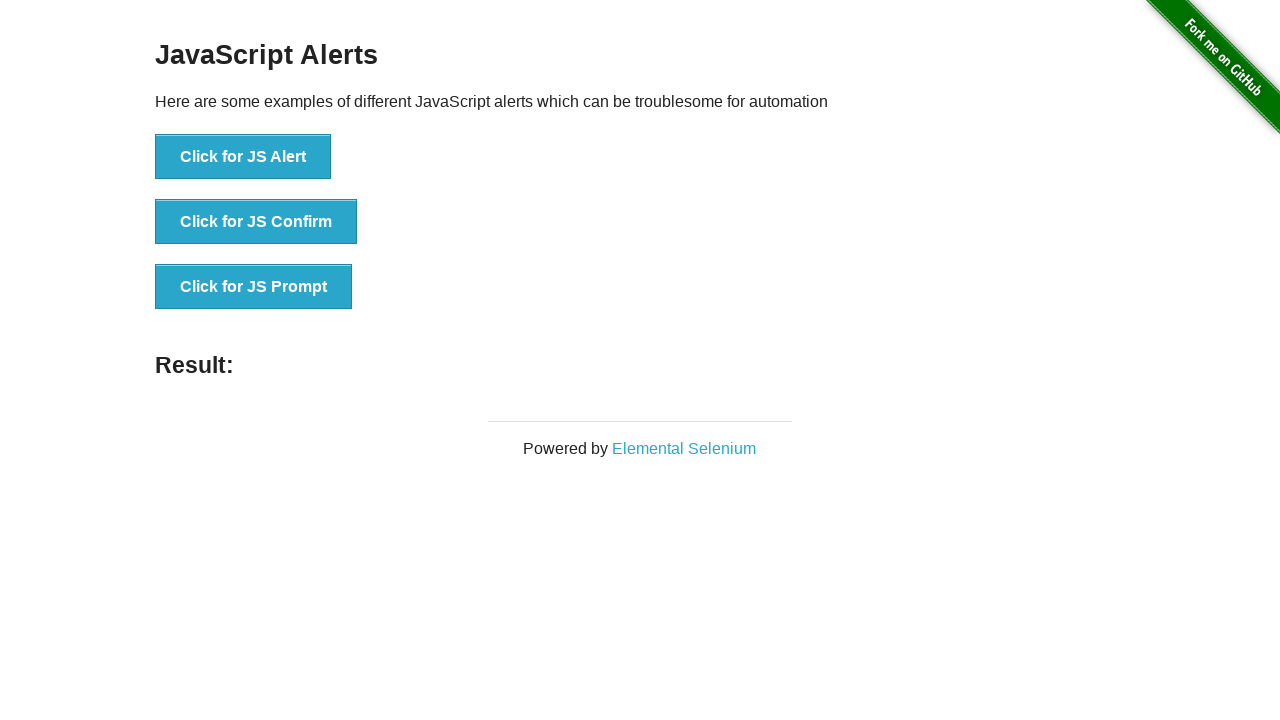

Clicked button to trigger JavaScript confirmation alert at (256, 222) on ul > li:nth-child(2) > button
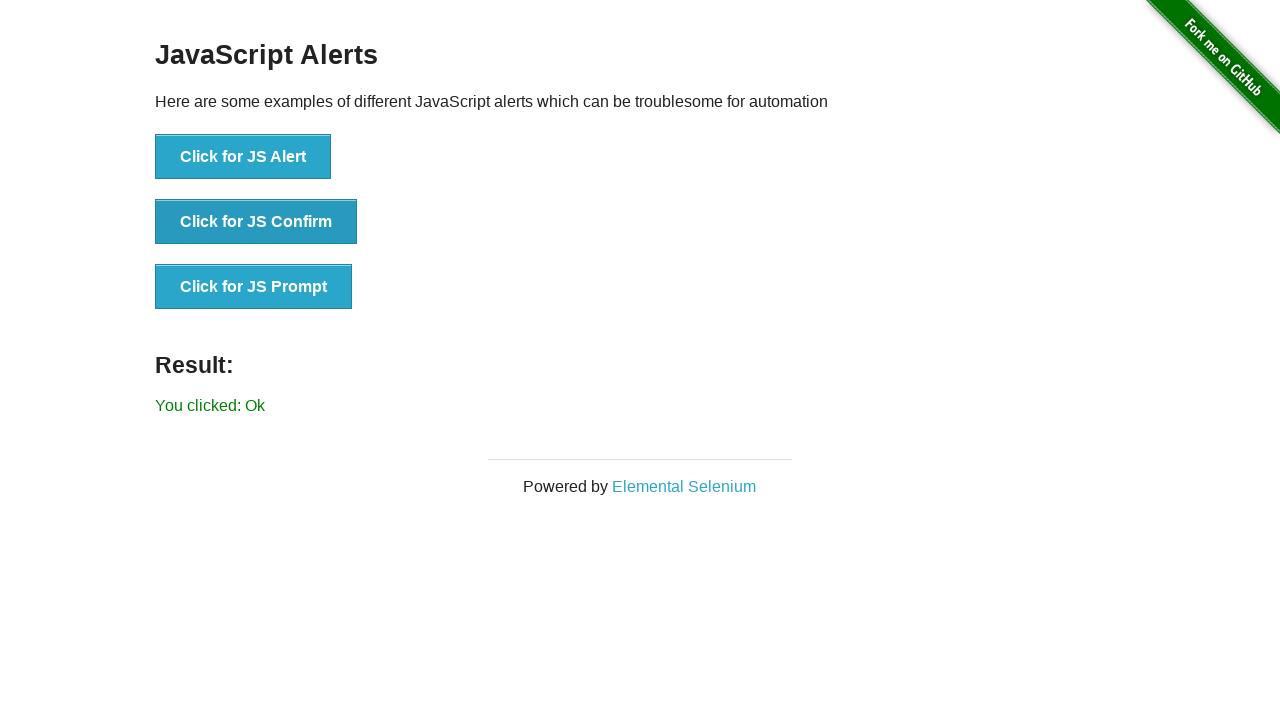

Verified result text: 'You clicked: Ok'
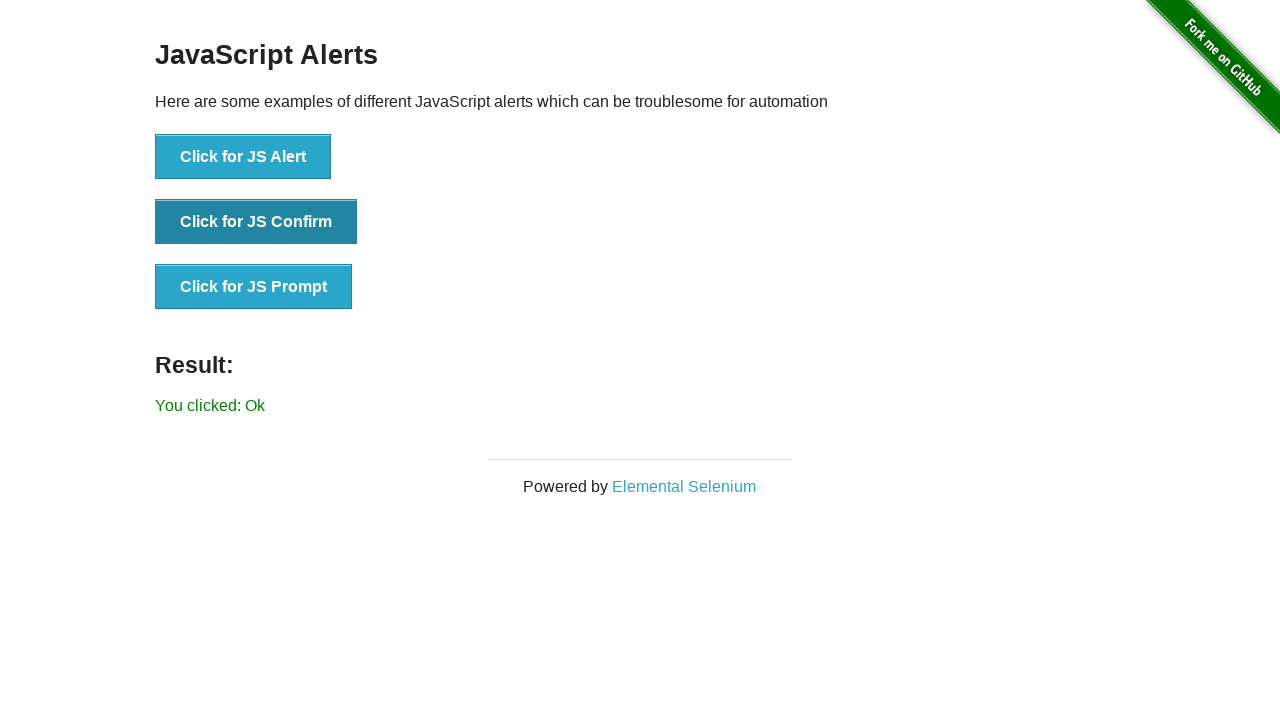

Assertion passed: result text is 'You clicked: Ok'
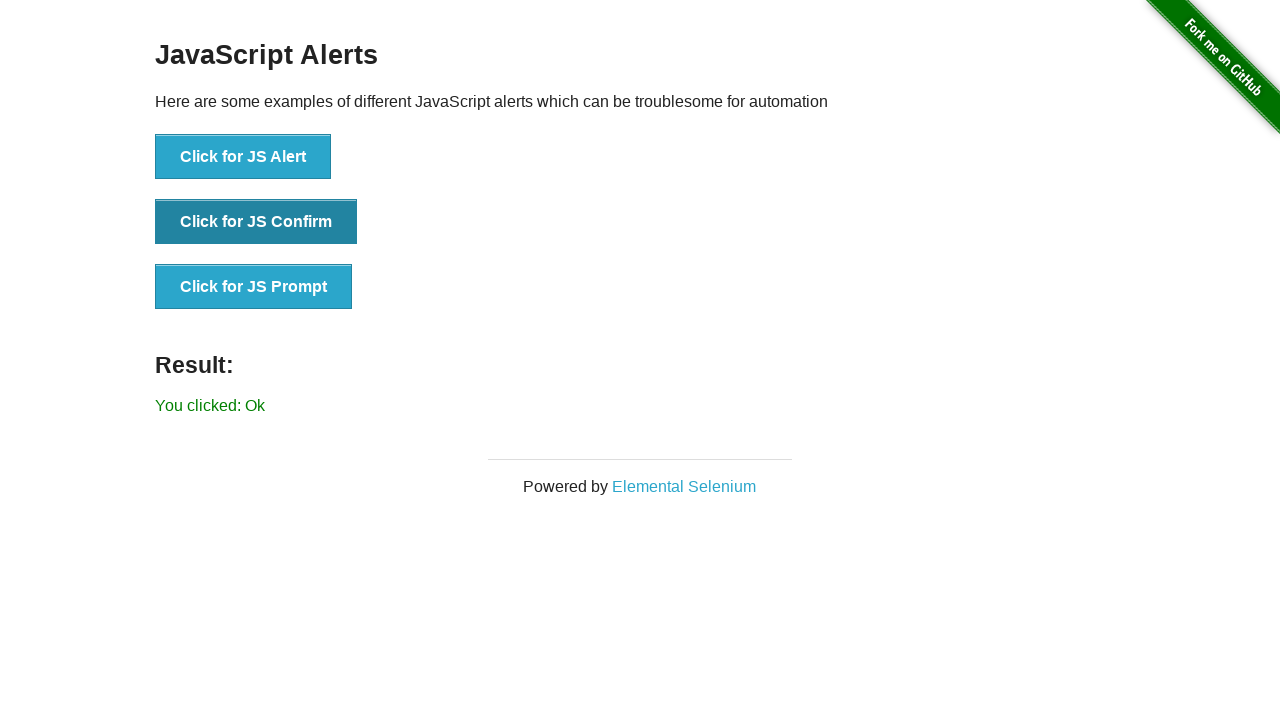

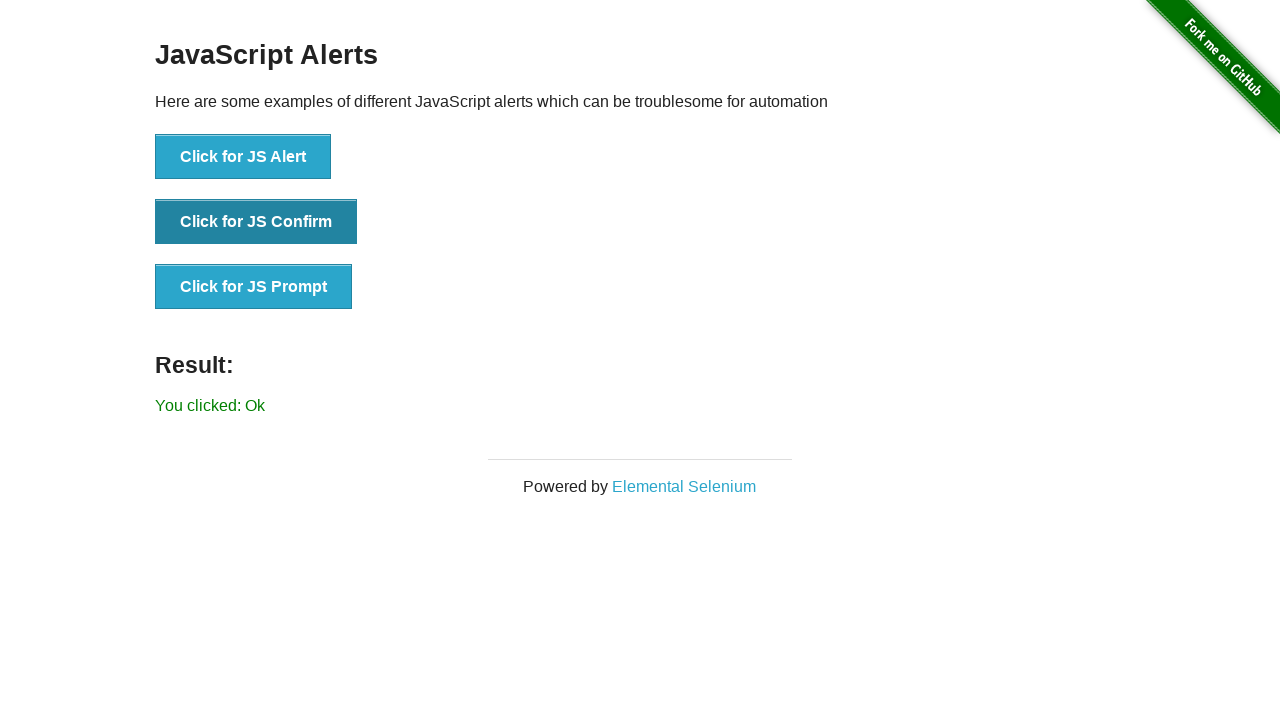